Tests dropdown selection by index, selecting the first option

Starting URL: https://the-internet.herokuapp.com/dropdown

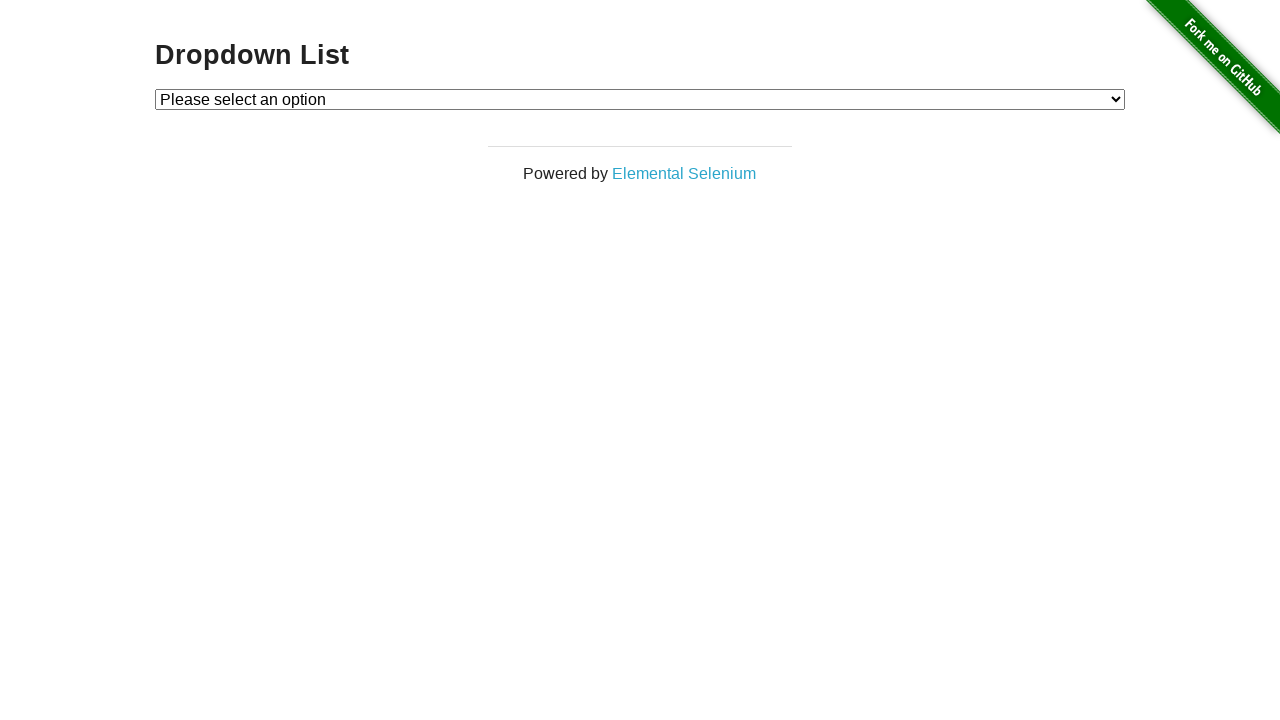

Navigated to dropdown page
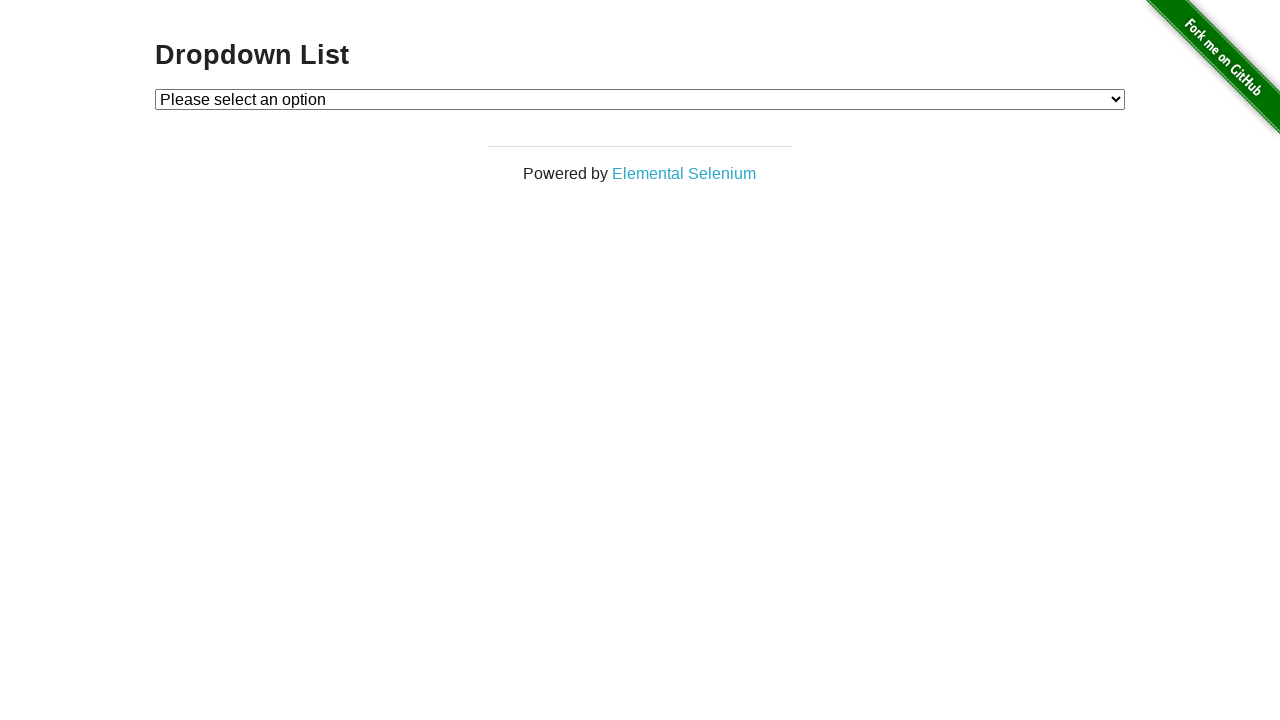

Selected first dropdown option (index 1) on #dropdown
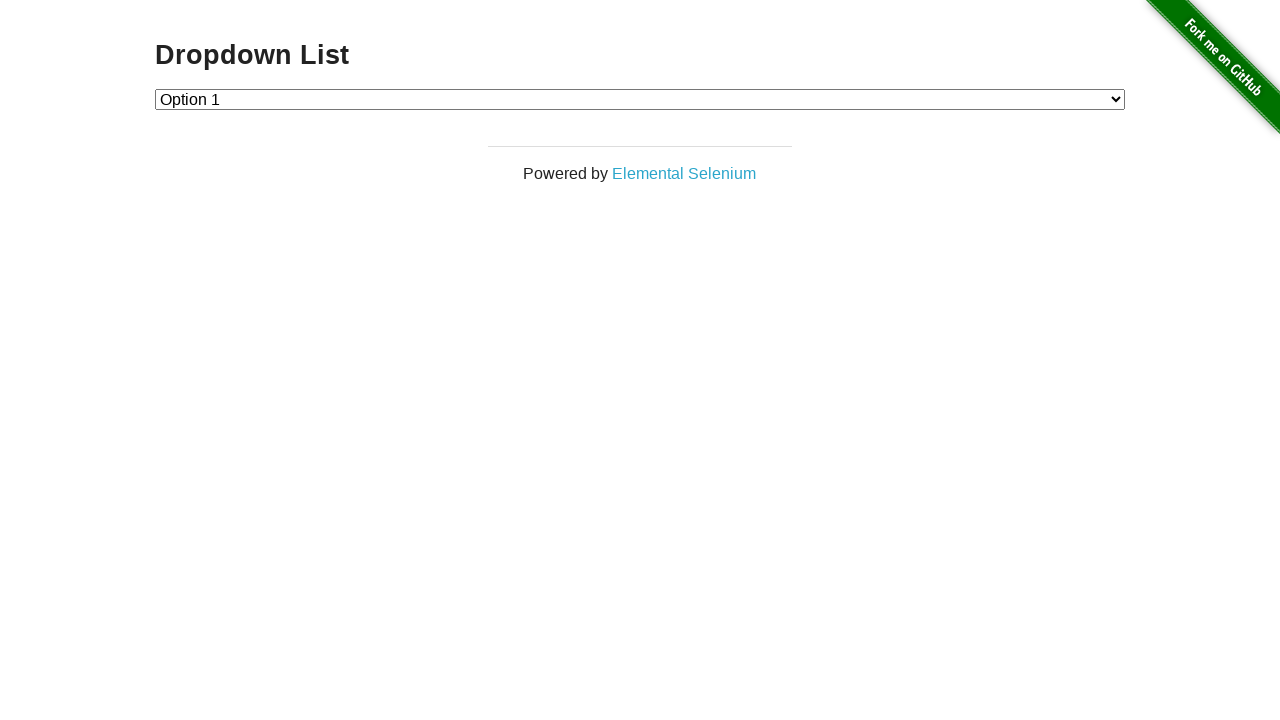

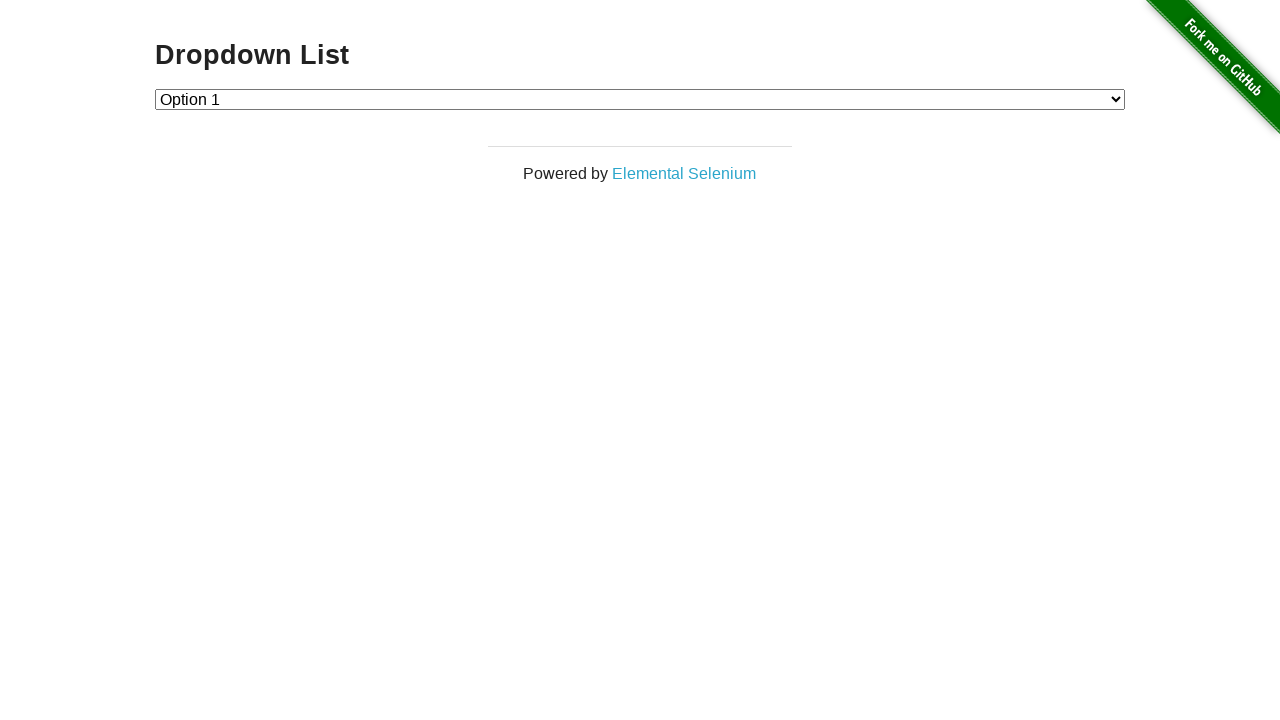